Tests currency conversion lookup on Sunway Money website by selecting INR as the destination currency and verifying the conversion rate is displayed

Starting URL: https://sunwaymoney.com

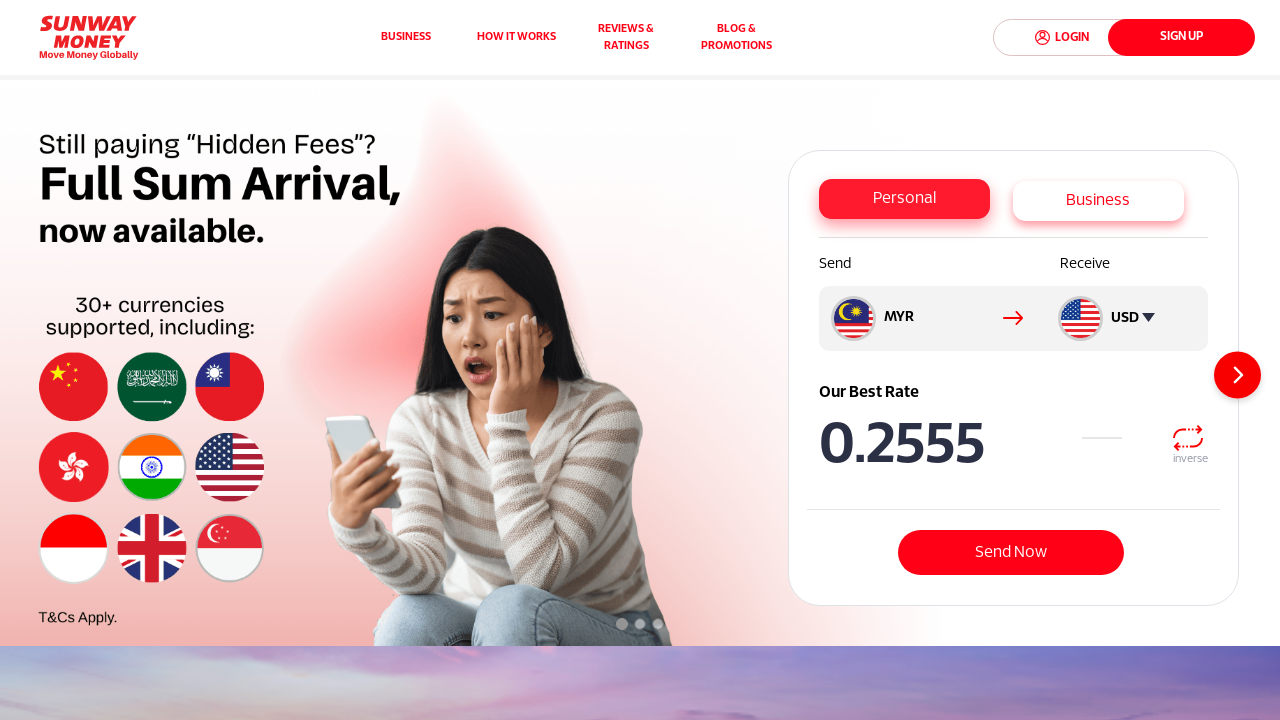

Clicked currency selector dropdown at (1133, 318) on xpath=//*[@id="selectCurrencyContainer"]/div[2]
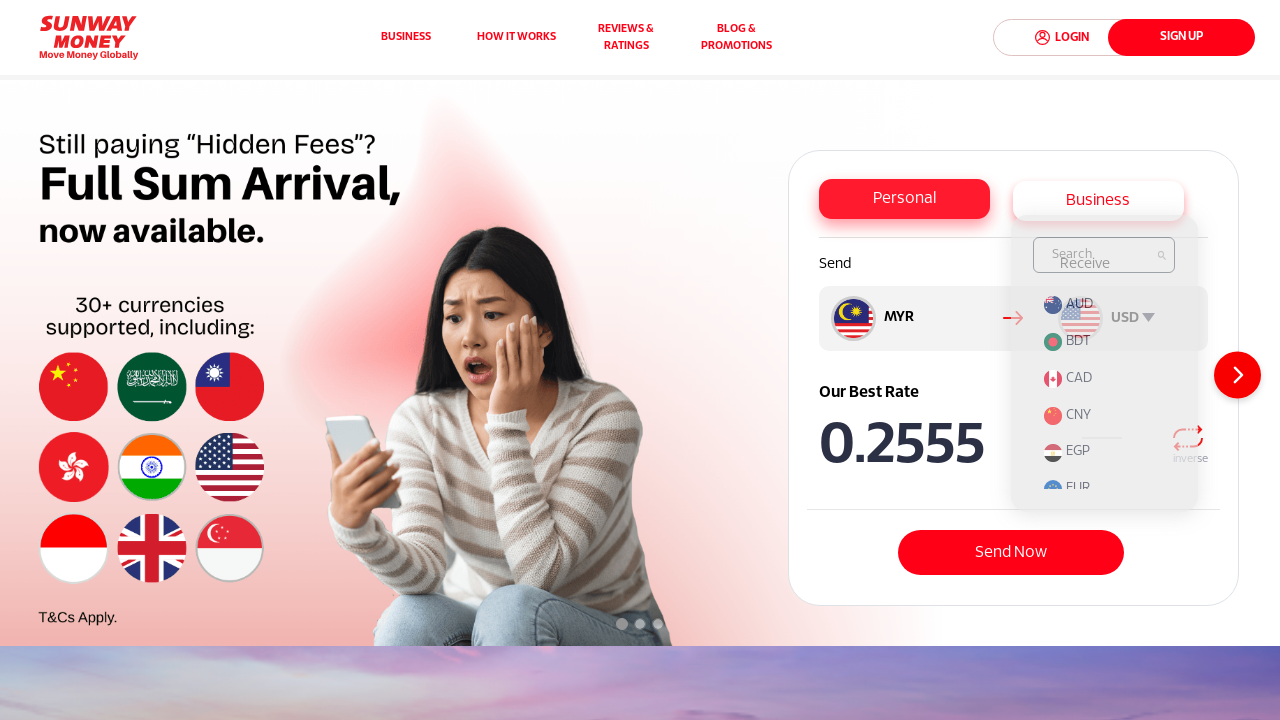

Currency search input field loaded
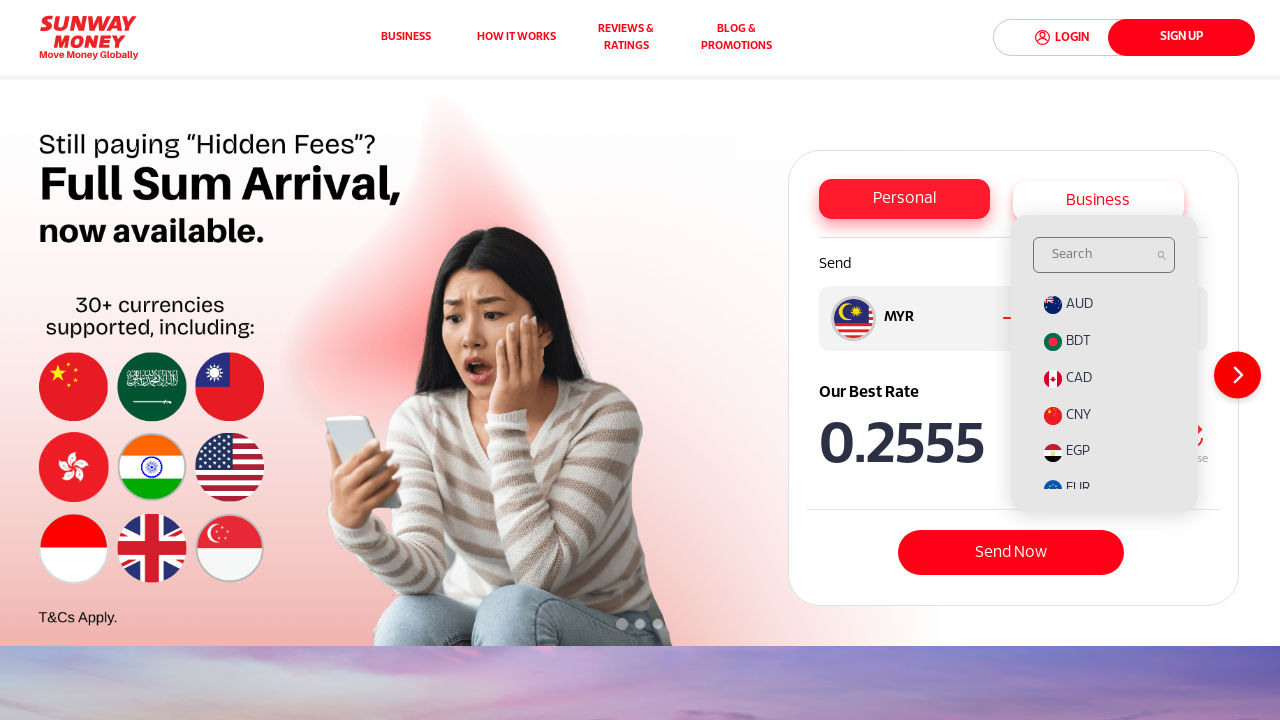

Entered 'INR' in currency search field on #searchCurrencyListInput
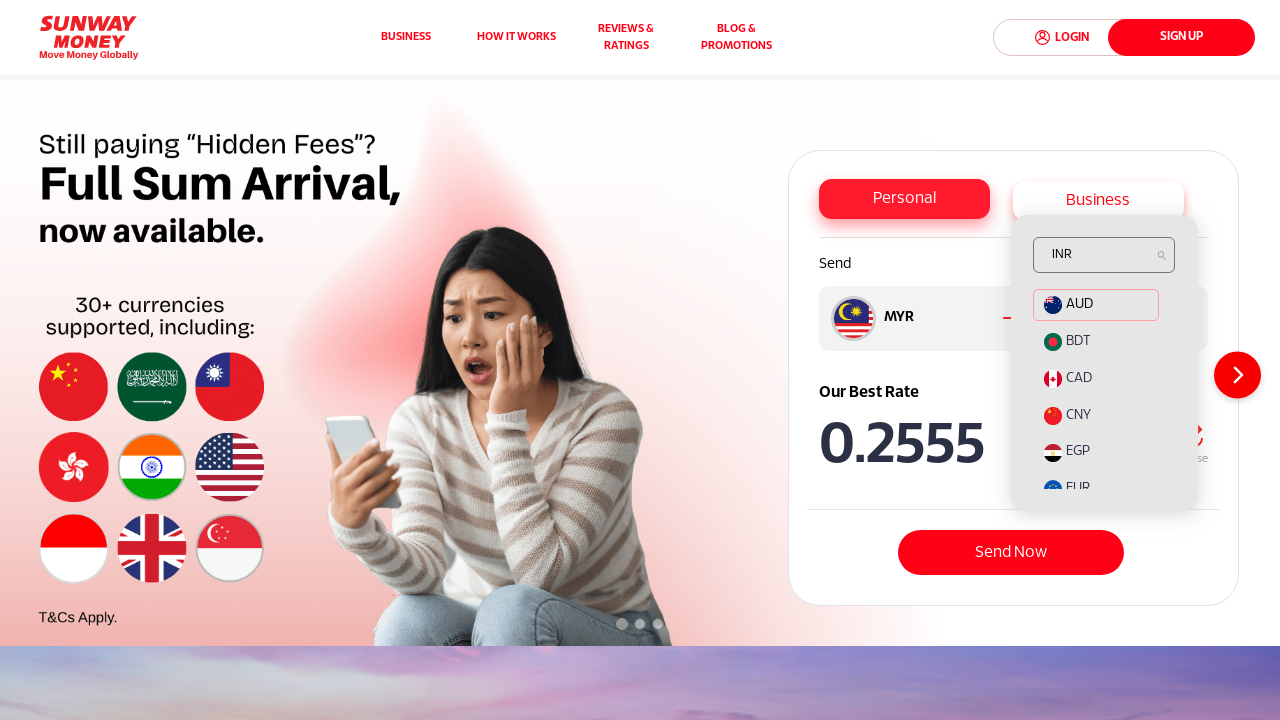

Selected INR from currency list as destination currency at (1096, 390) on xpath=//*[@id="currencyList"]/li[13]/a
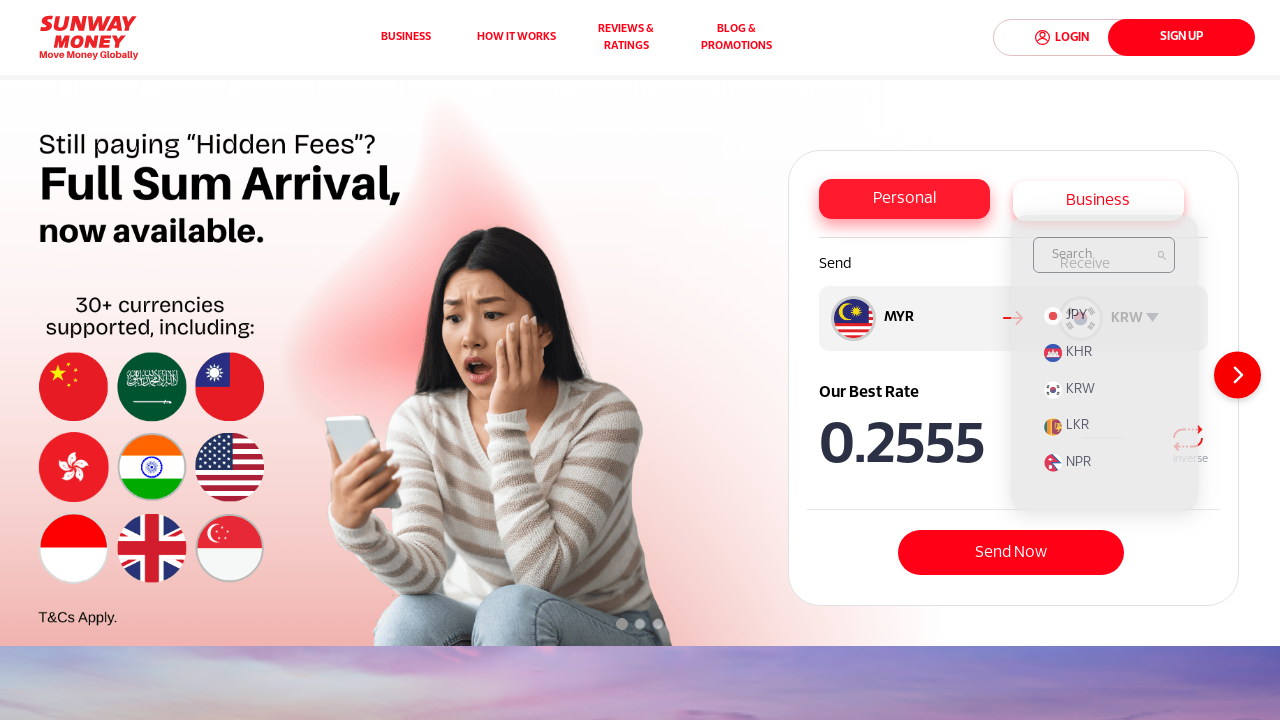

Conversion rate displayed for INR currency
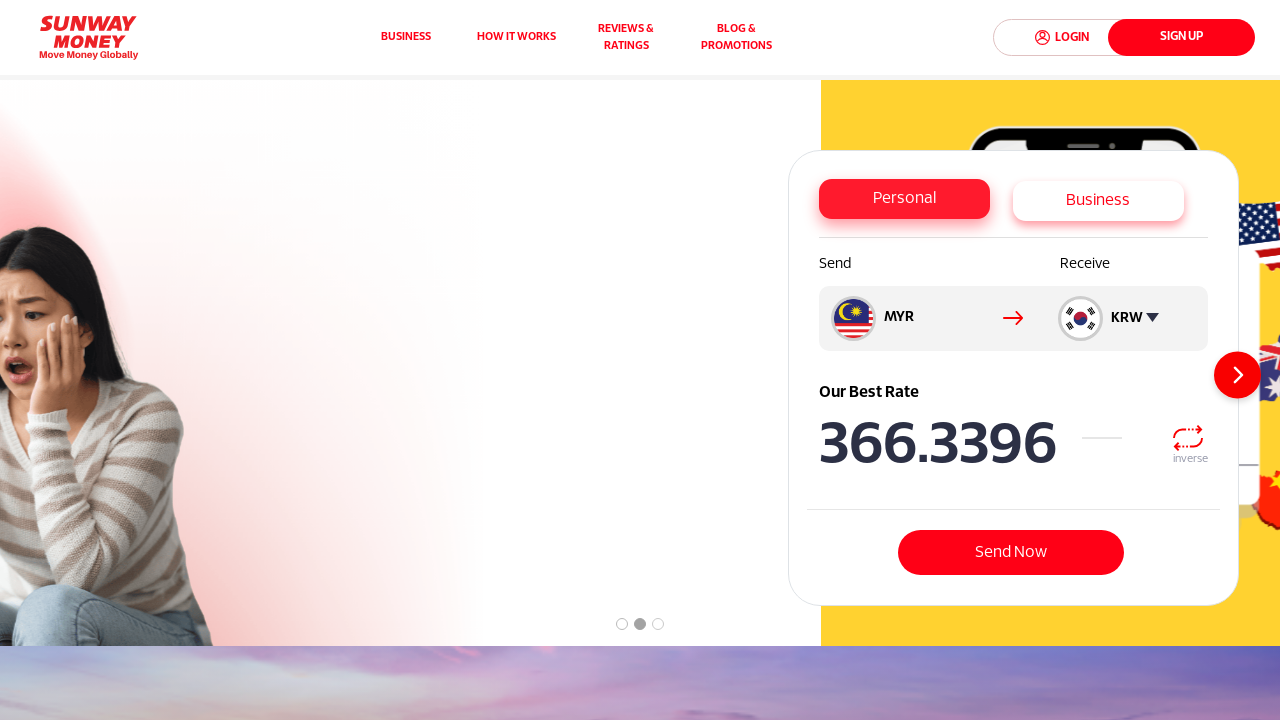

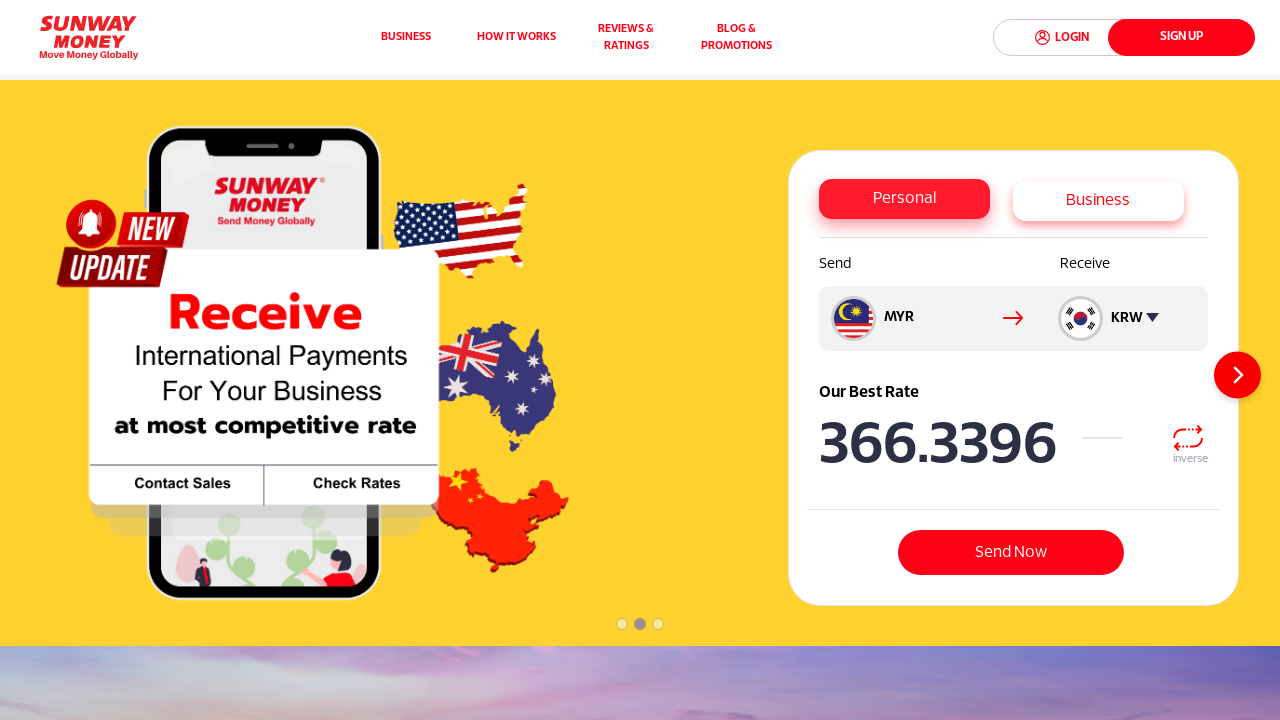